Tests dropdown functionality on the Omayo blog by waiting for dropdown button to be visible, clicking it, and then clicking the Gmail link

Starting URL: https://omayo.blogspot.com/

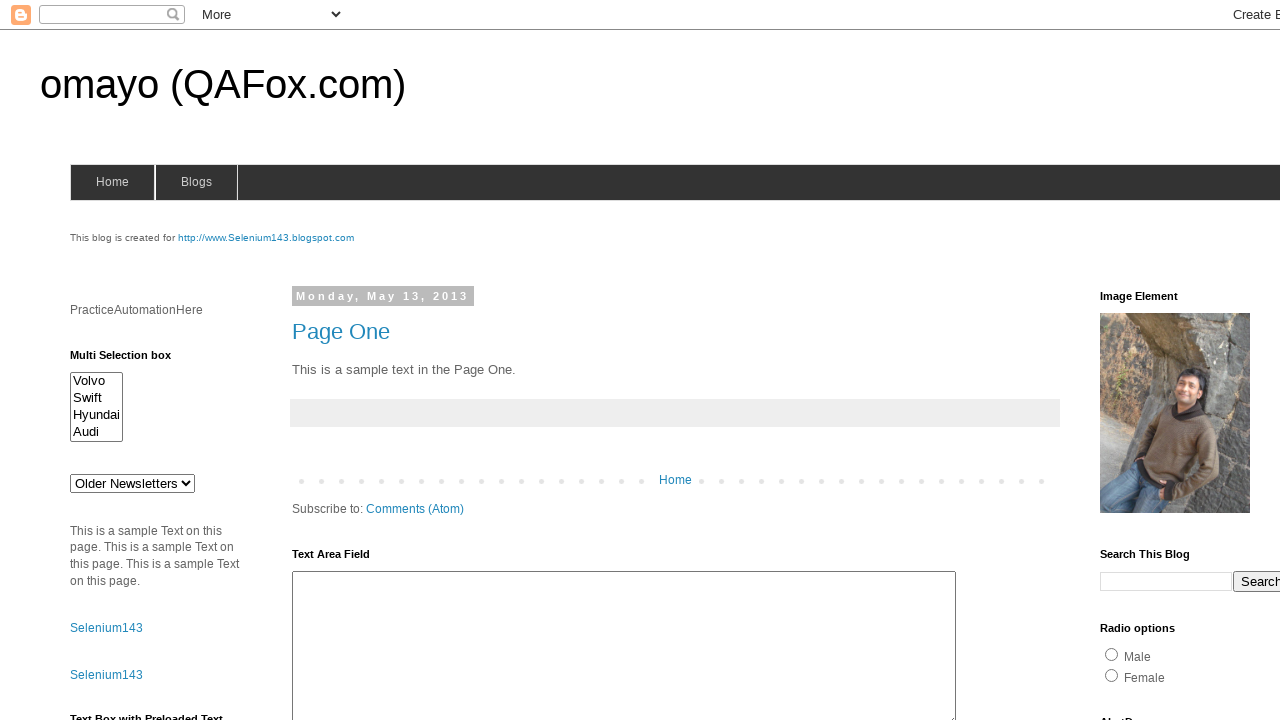

Waited for dropdown button to become visible
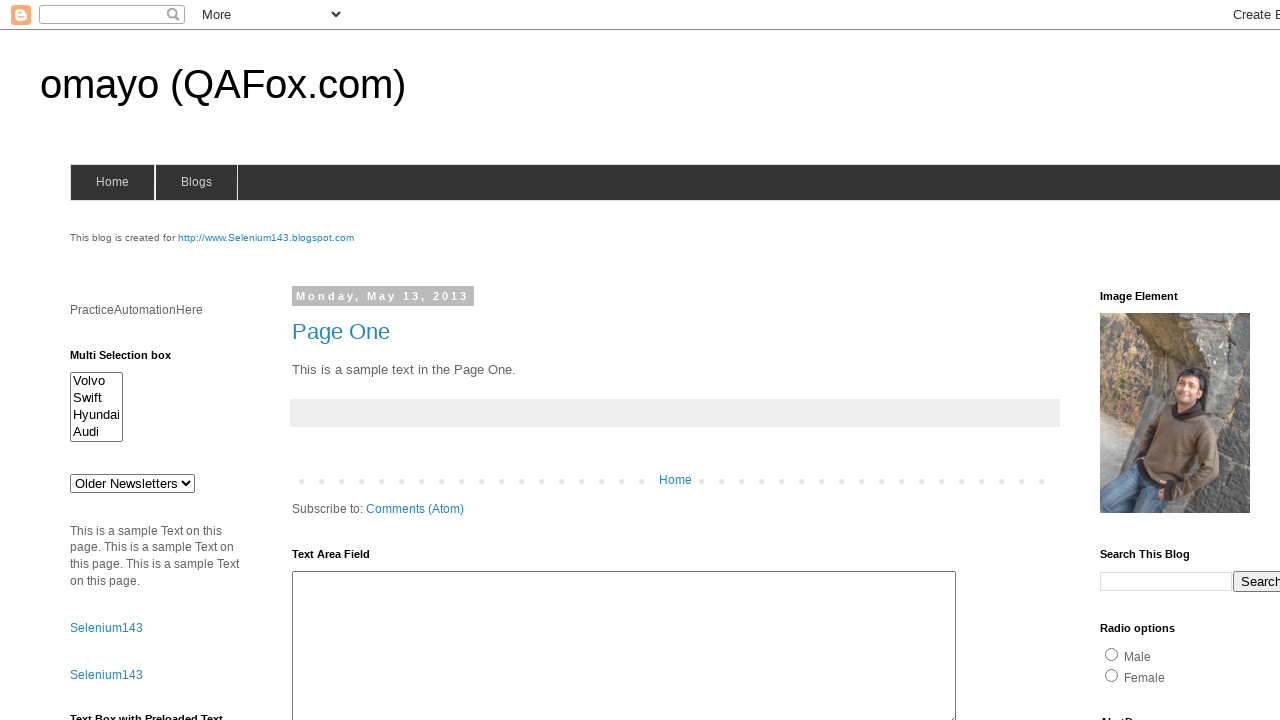

Clicked the dropdown button at (1227, 360) on xpath=//button[text()='Dropdown']
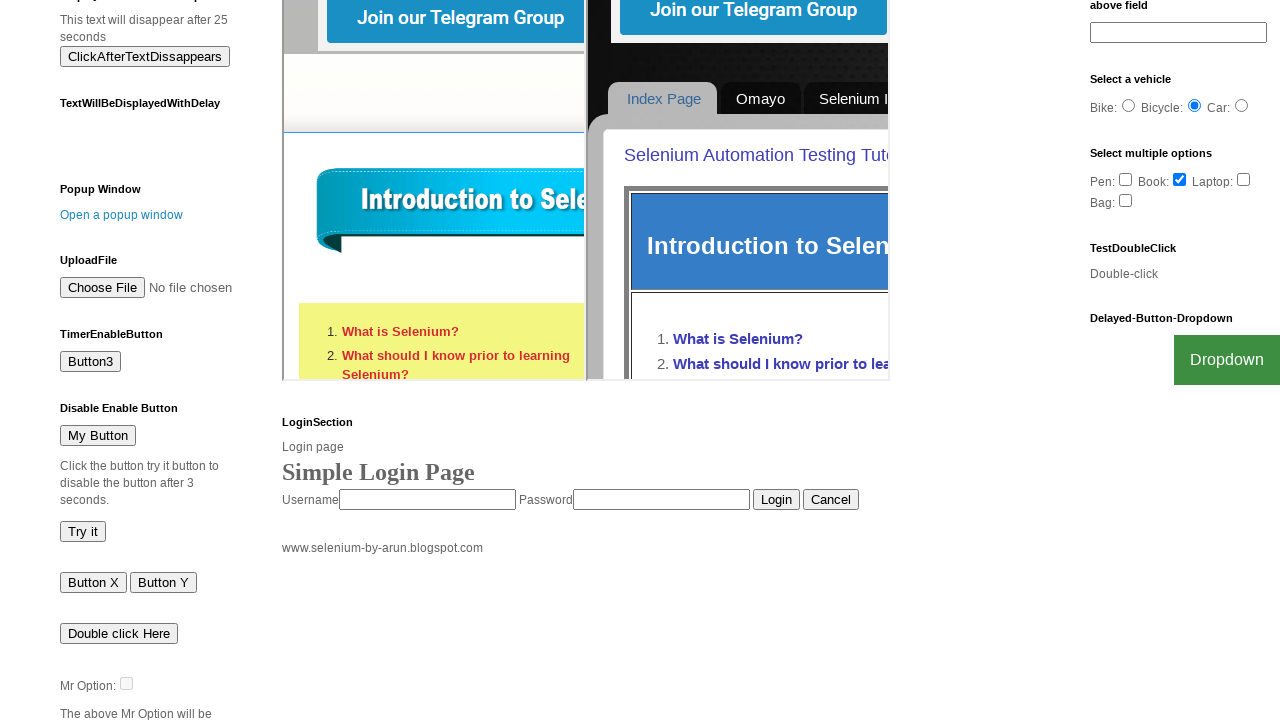

Clicked the Gmail link in the dropdown menu at (1200, 700) on a:text('Gmail')
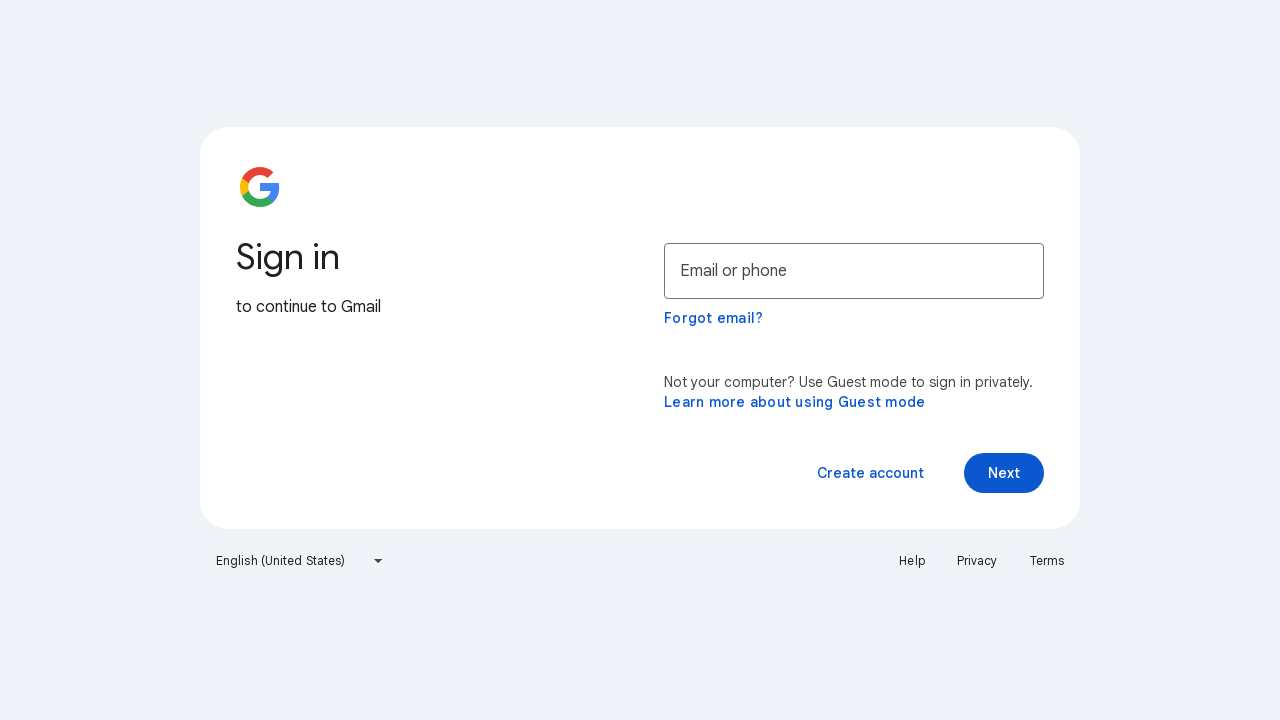

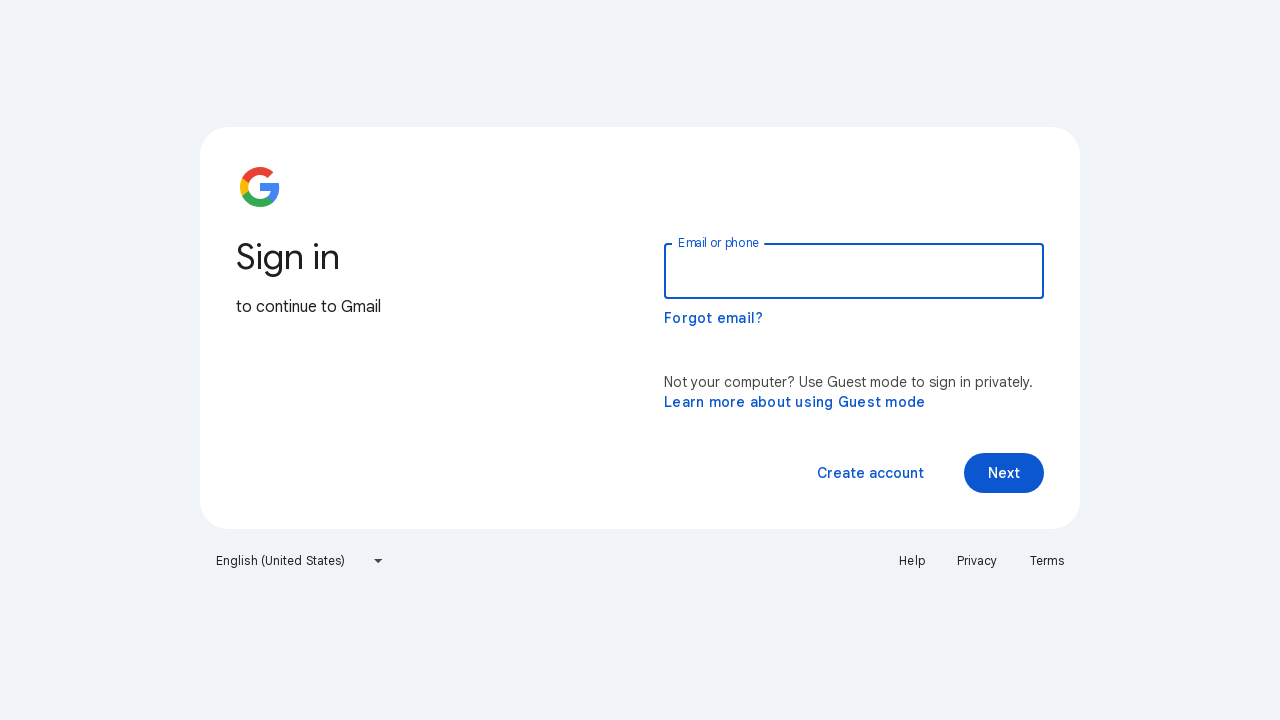